Tests file upload functionality by uploading a file and verifying the path

Starting URL: https://demoqa.com/elements

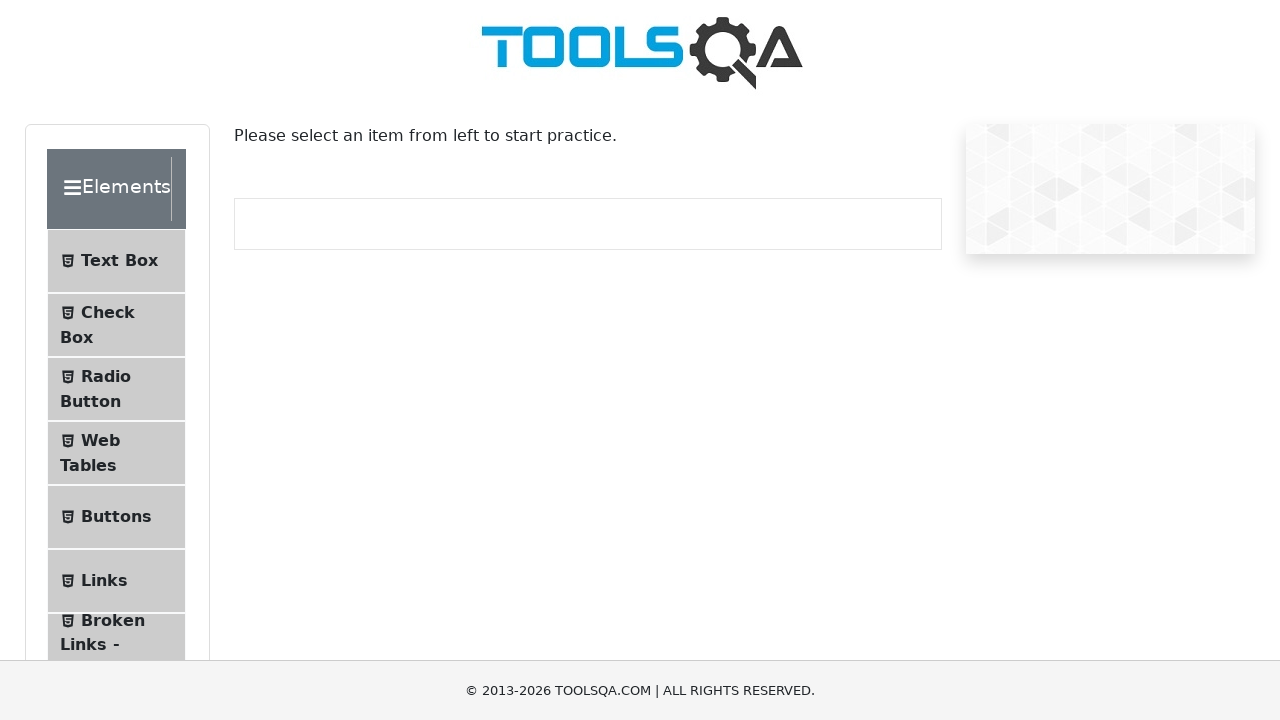

Scrolled Upload and Download menu item into view
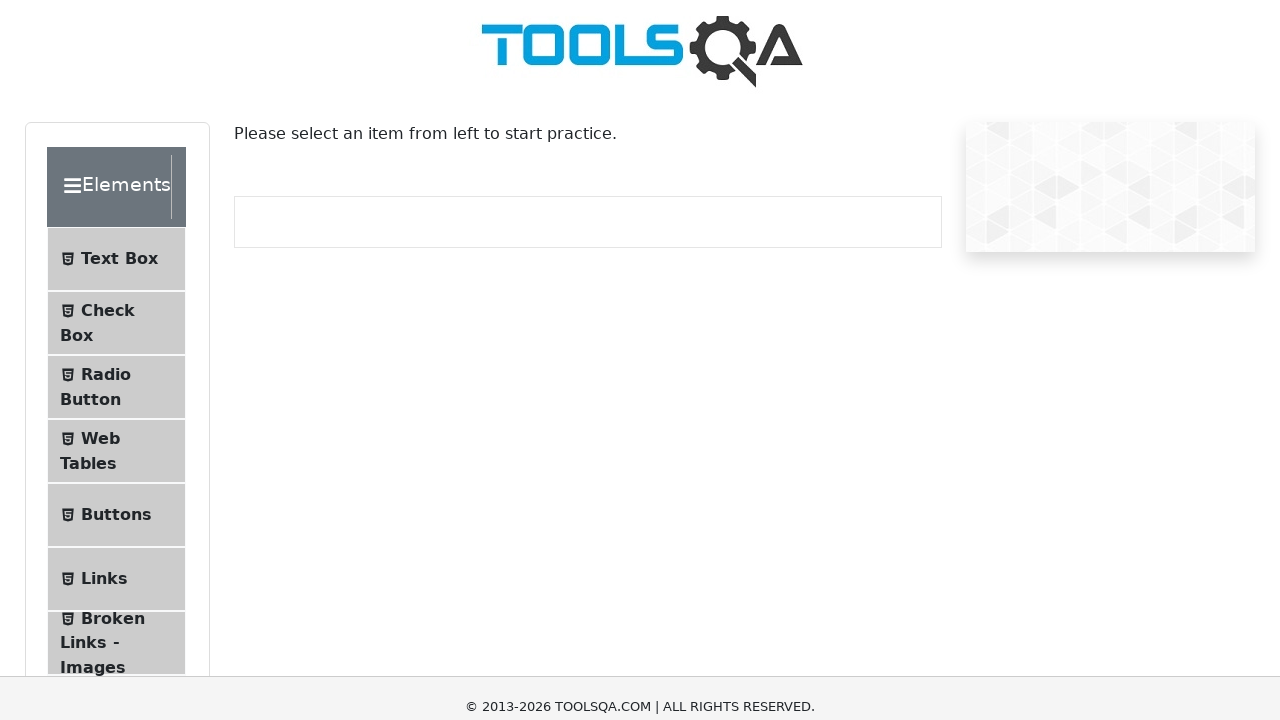

Clicked Upload and Download menu item at (116, 59) on #item-7
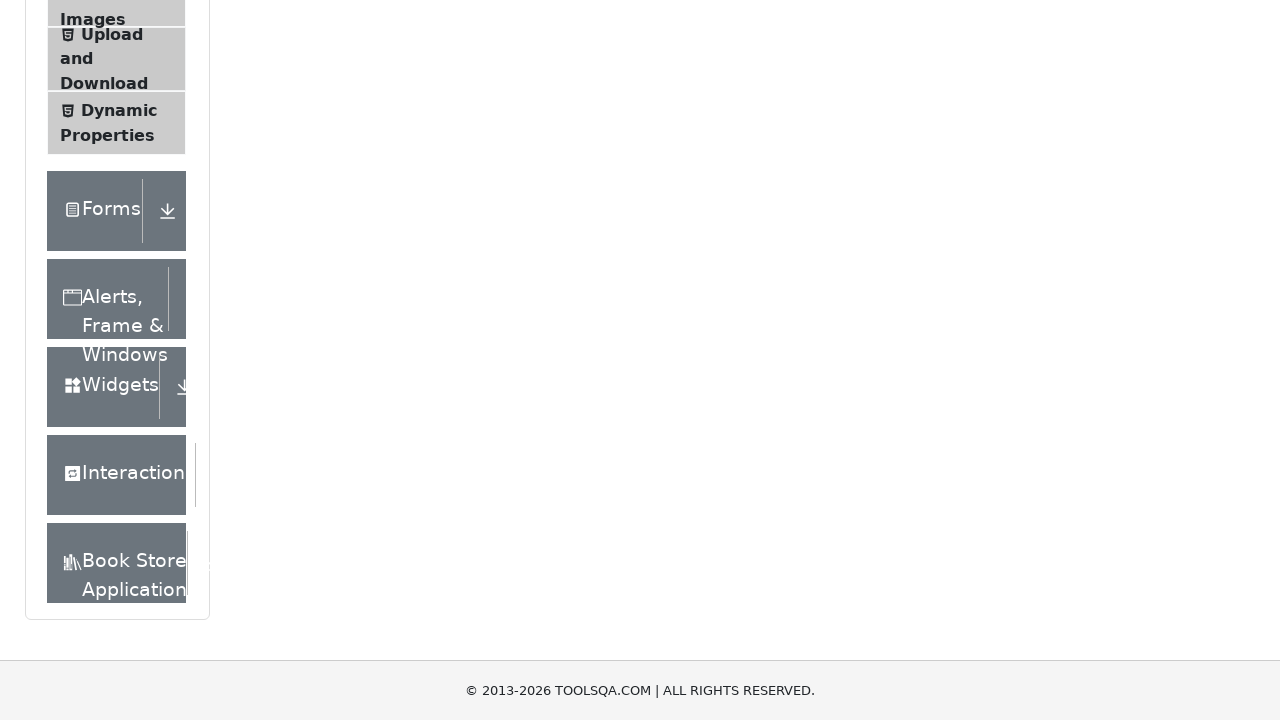

Set input files for upload field (empty list)
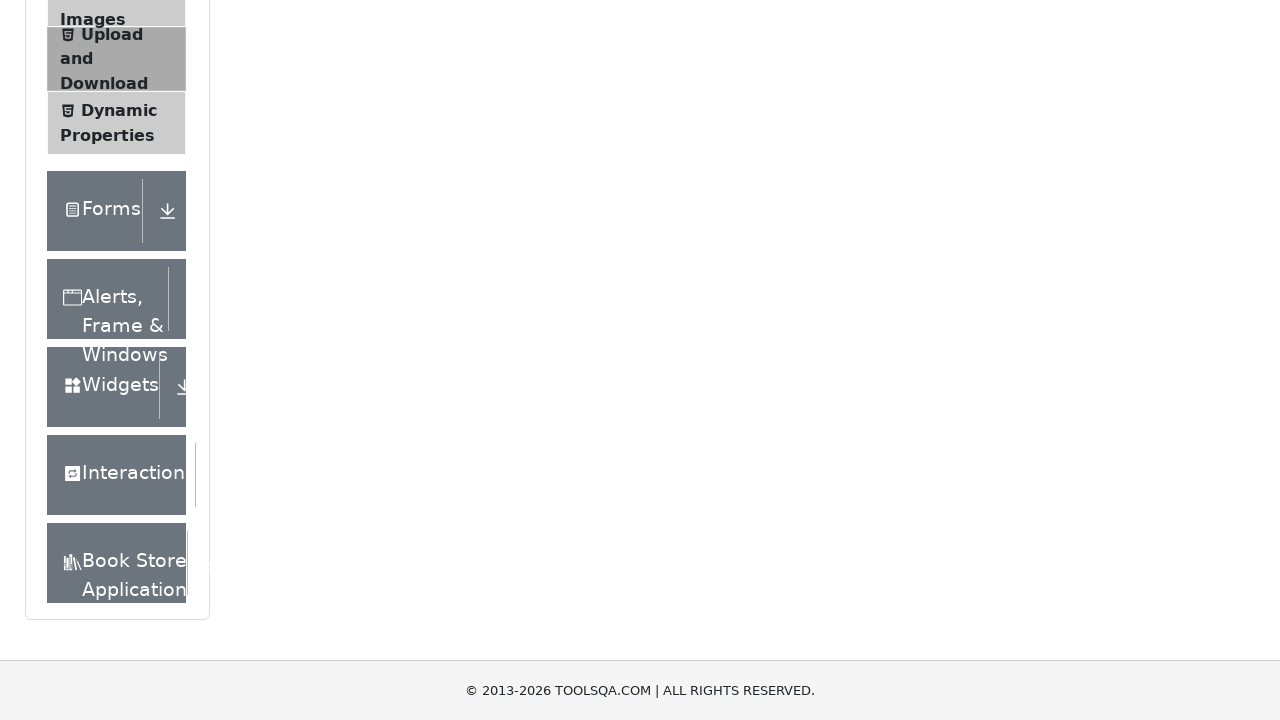

Verified upload file input exists
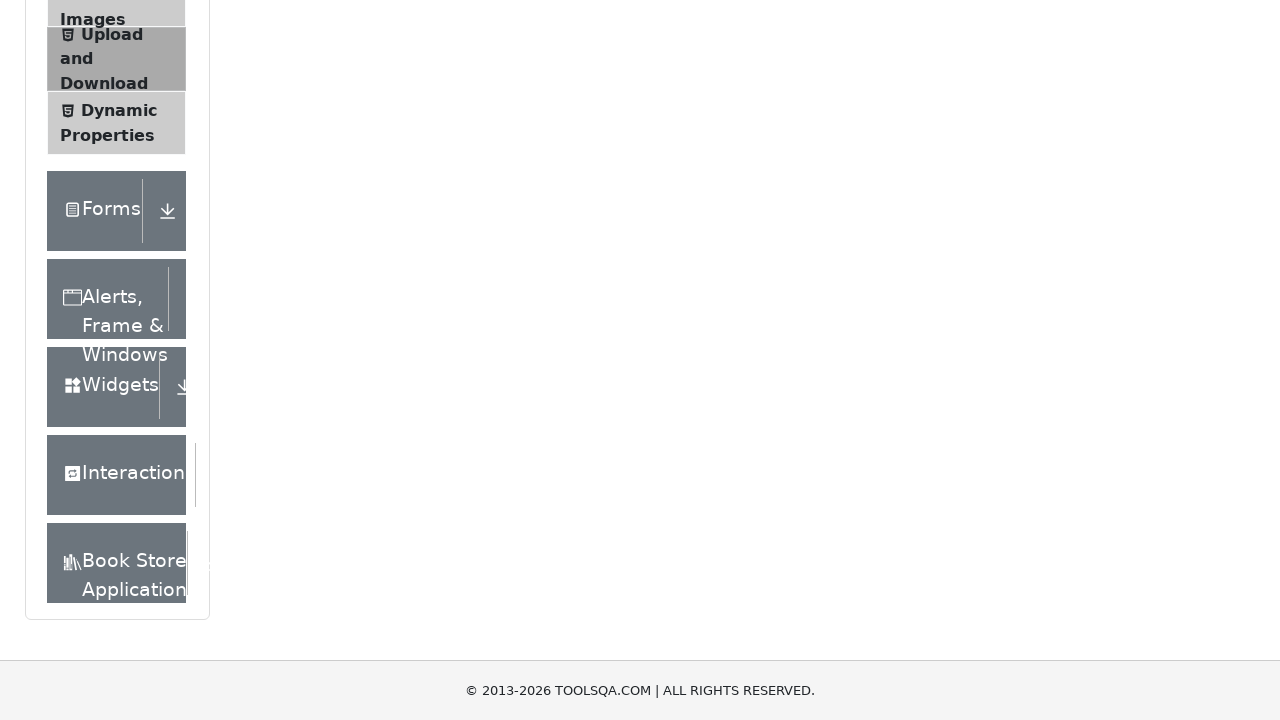

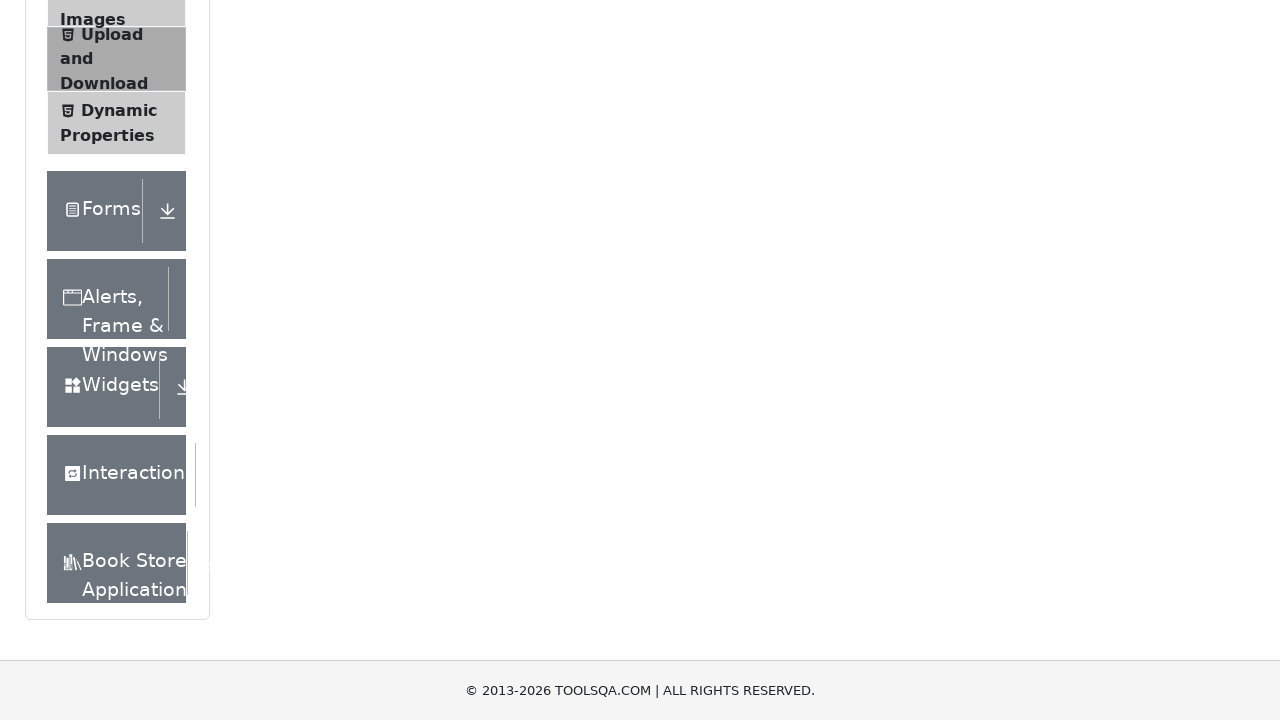